Tests page navigation by clicking on a link in the navigation menu and verifying that the browser navigates to the expected URL (commands/actions page).

Starting URL: https://example.cypress.io

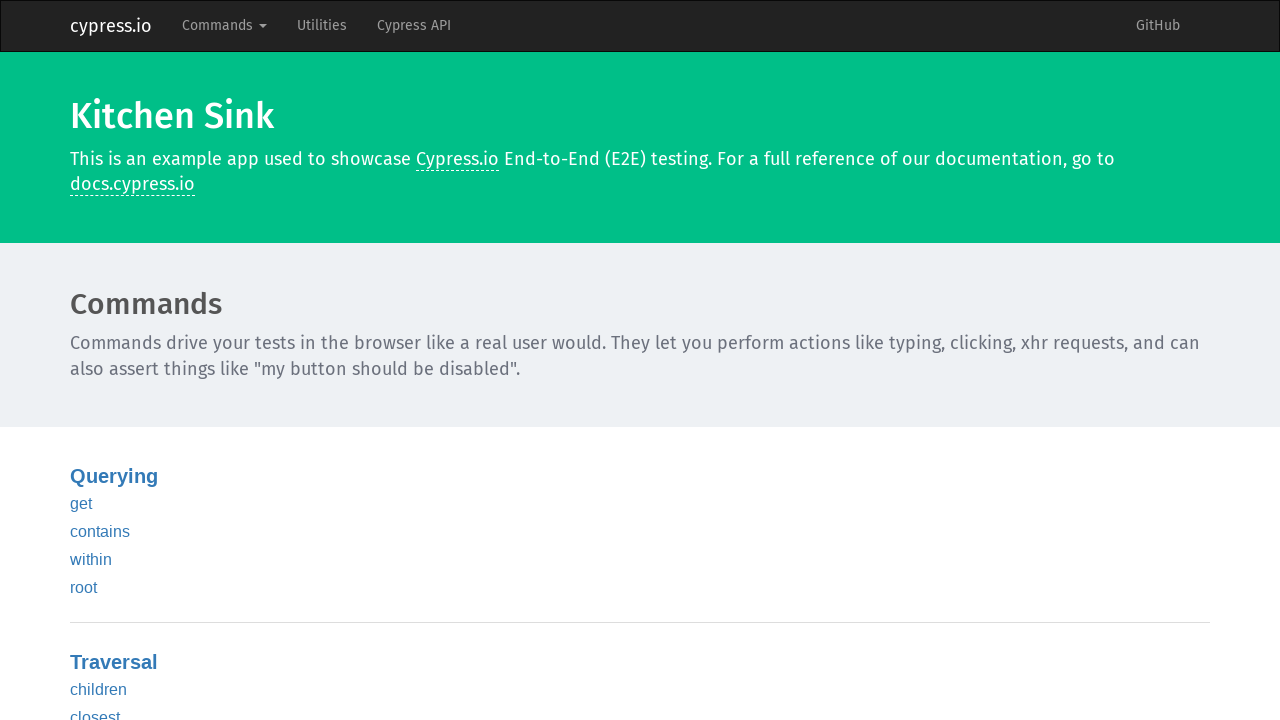

Clicked on 'Actions' link in the navigation menu at (85, 361) on xpath=/html/body/div[3]/div/div/ul/li[3]/ul/li[1]/a
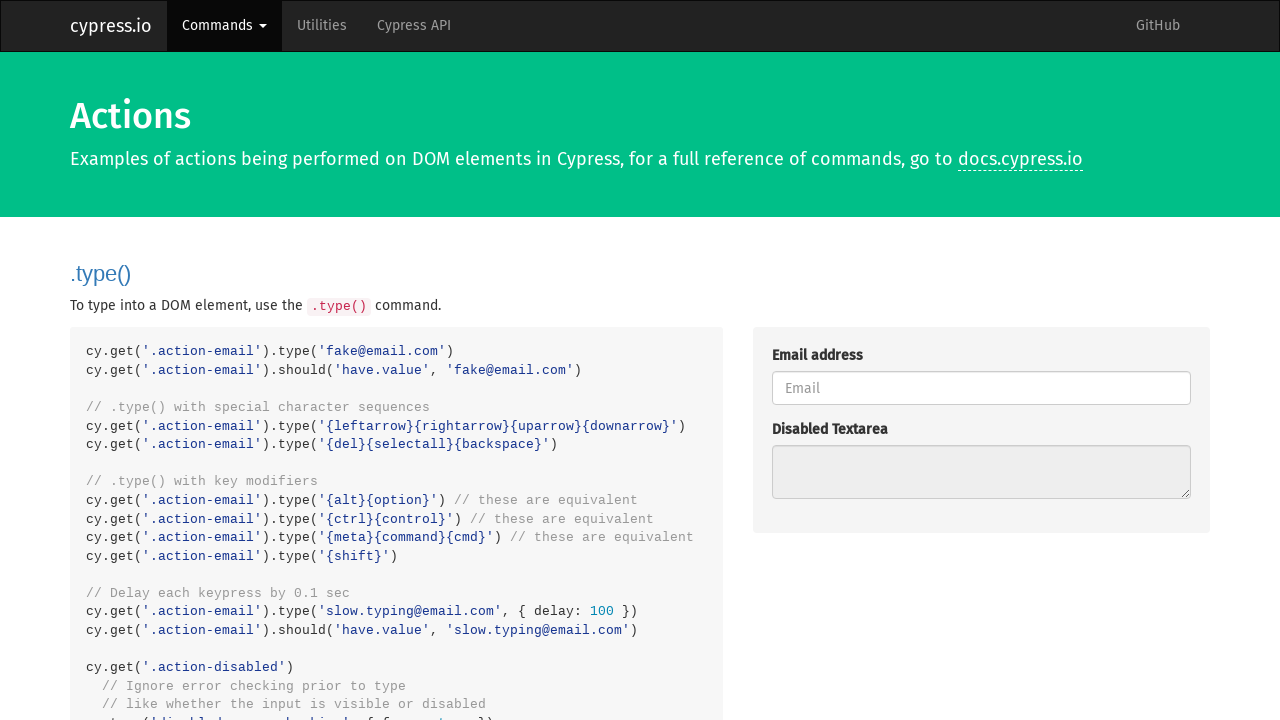

Successfully navigated to the commands/actions page
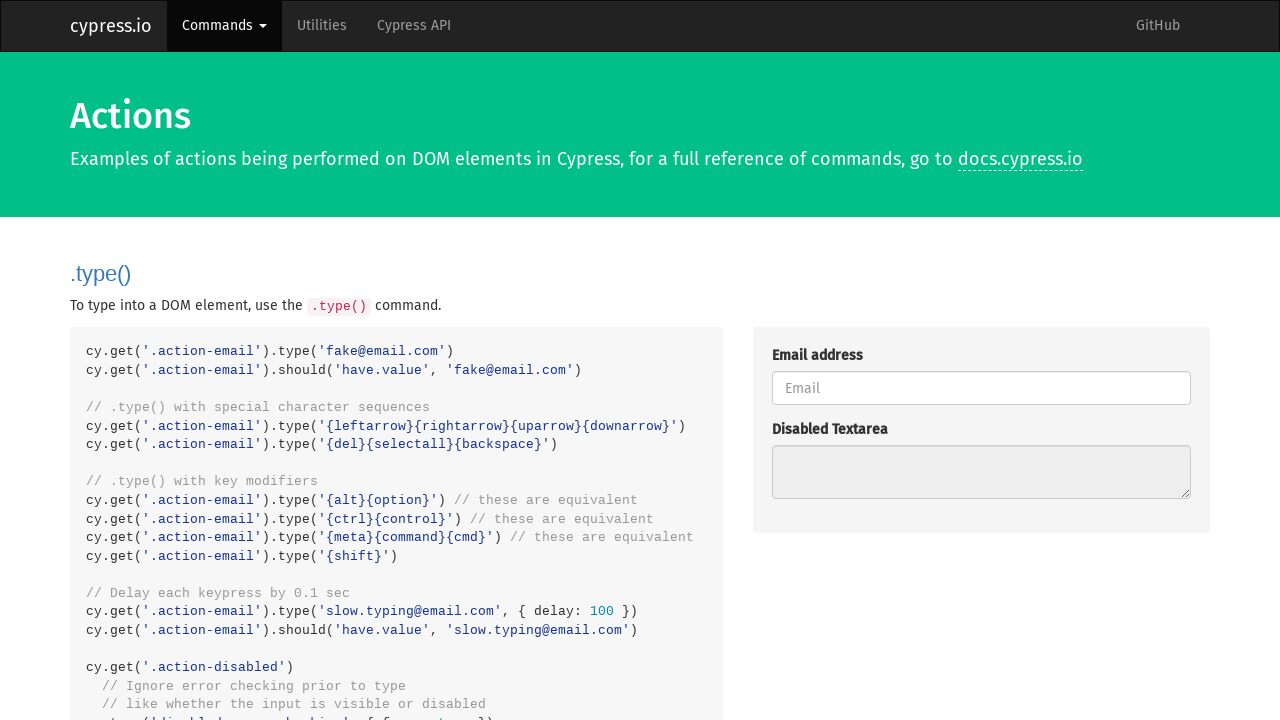

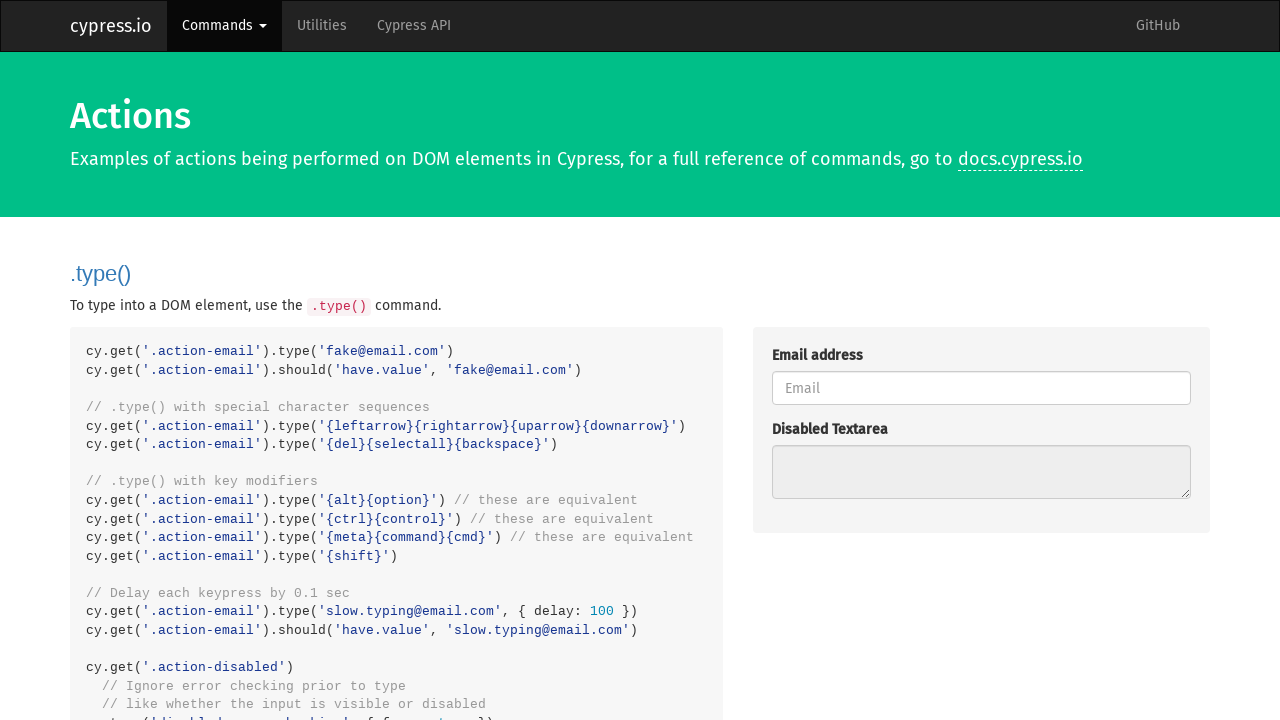